Navigates to Rahul Shetty Academy website and verifies that the correct URL is loaded by checking the current URL

Starting URL: https://rahulshettyacademy.com

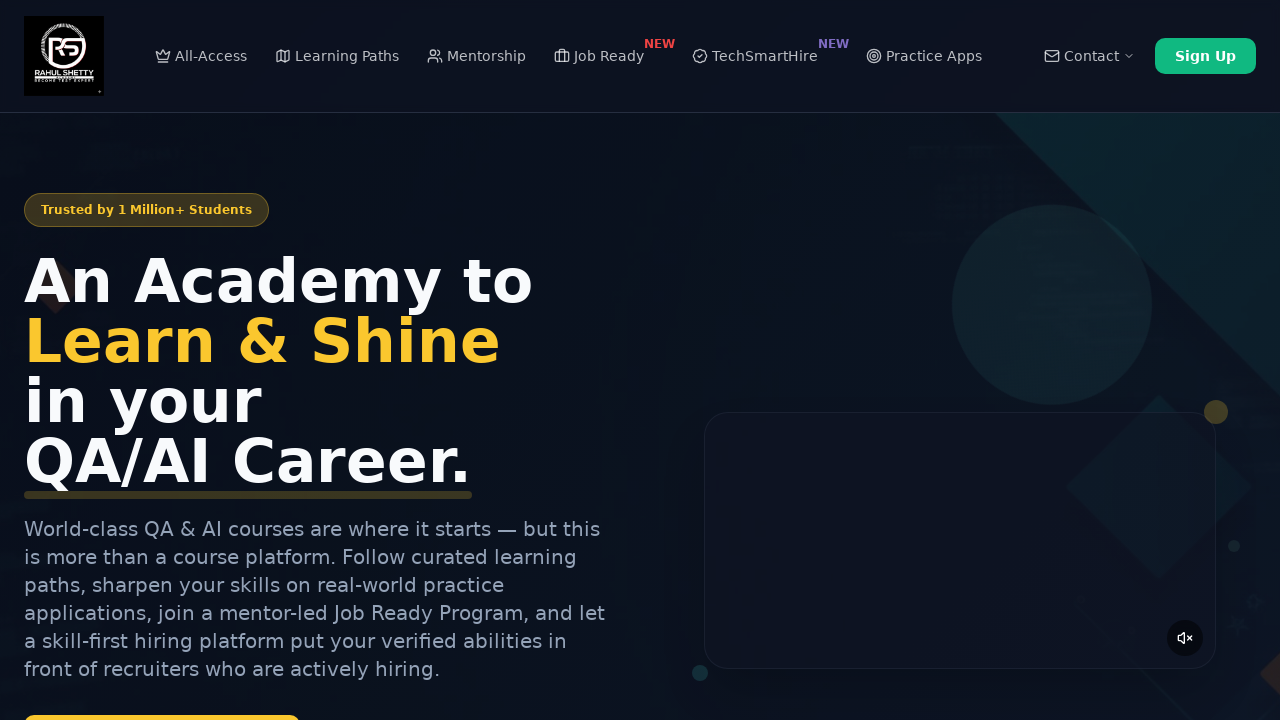

Retrieved page title
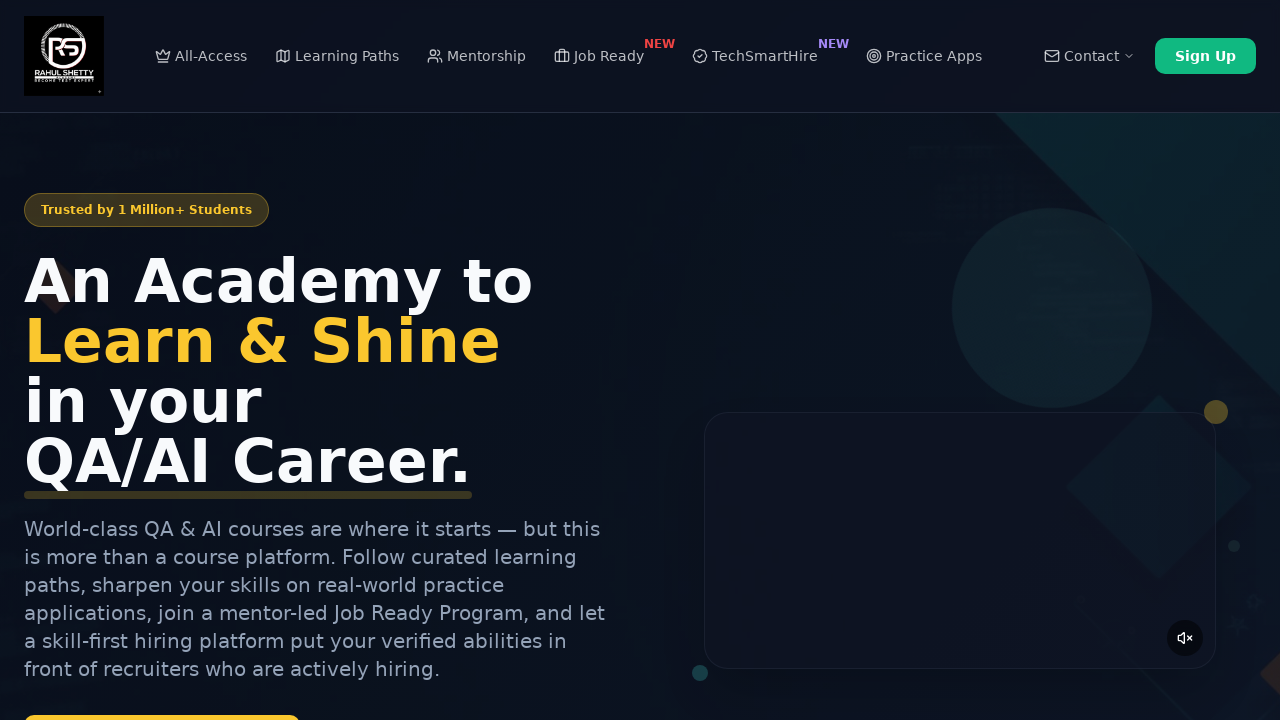

Calculated page title length
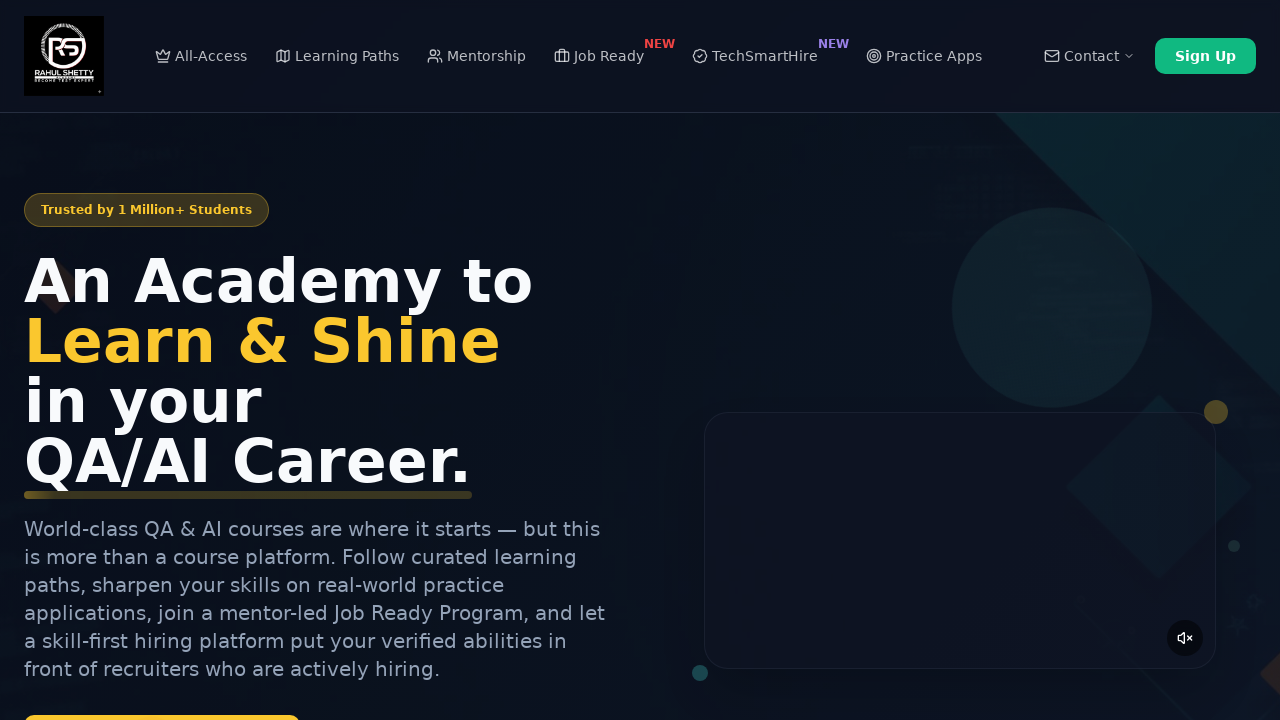

Retrieved current URL from page
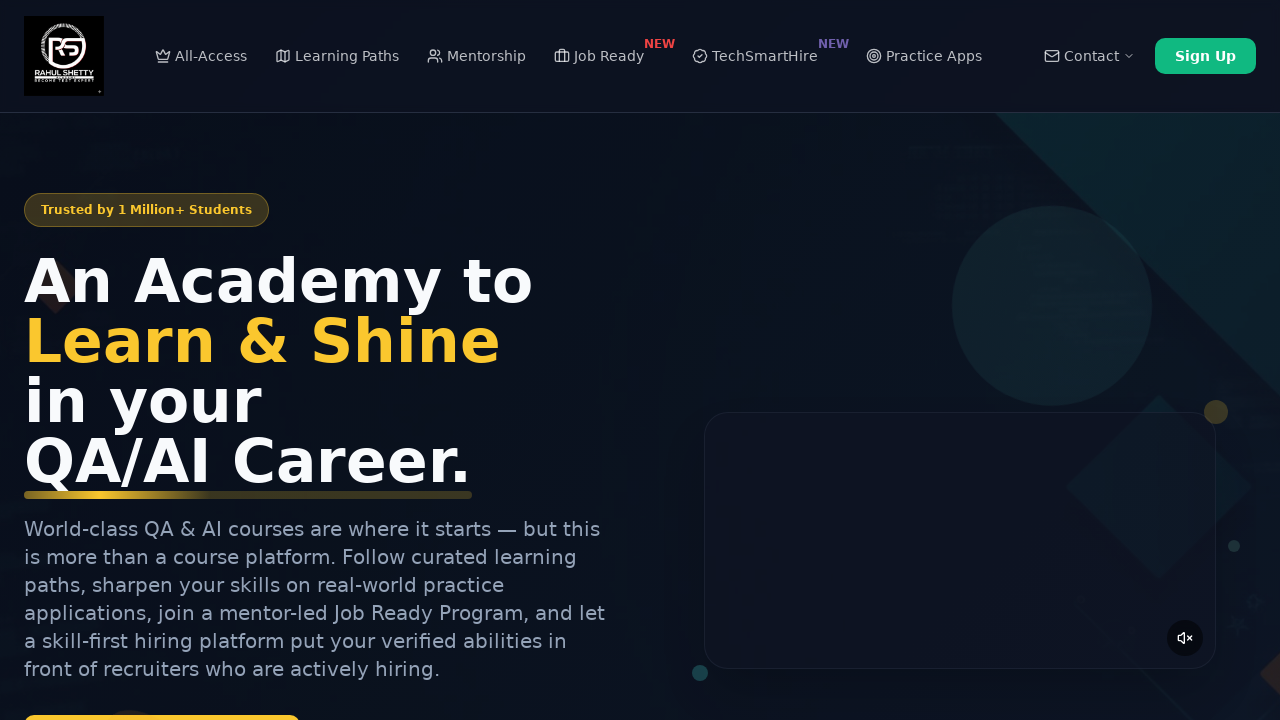

URL verification failed - actual URL is https://rahulshettyacademy.com/
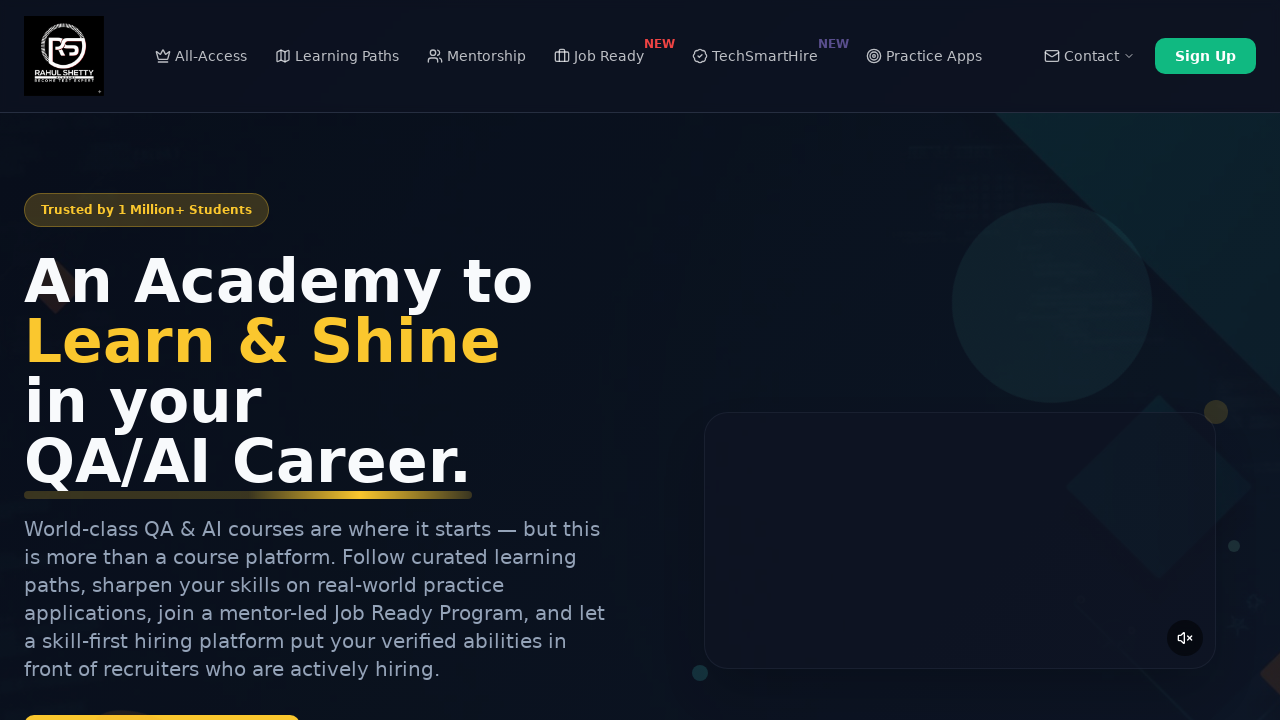

Retrieved page source content
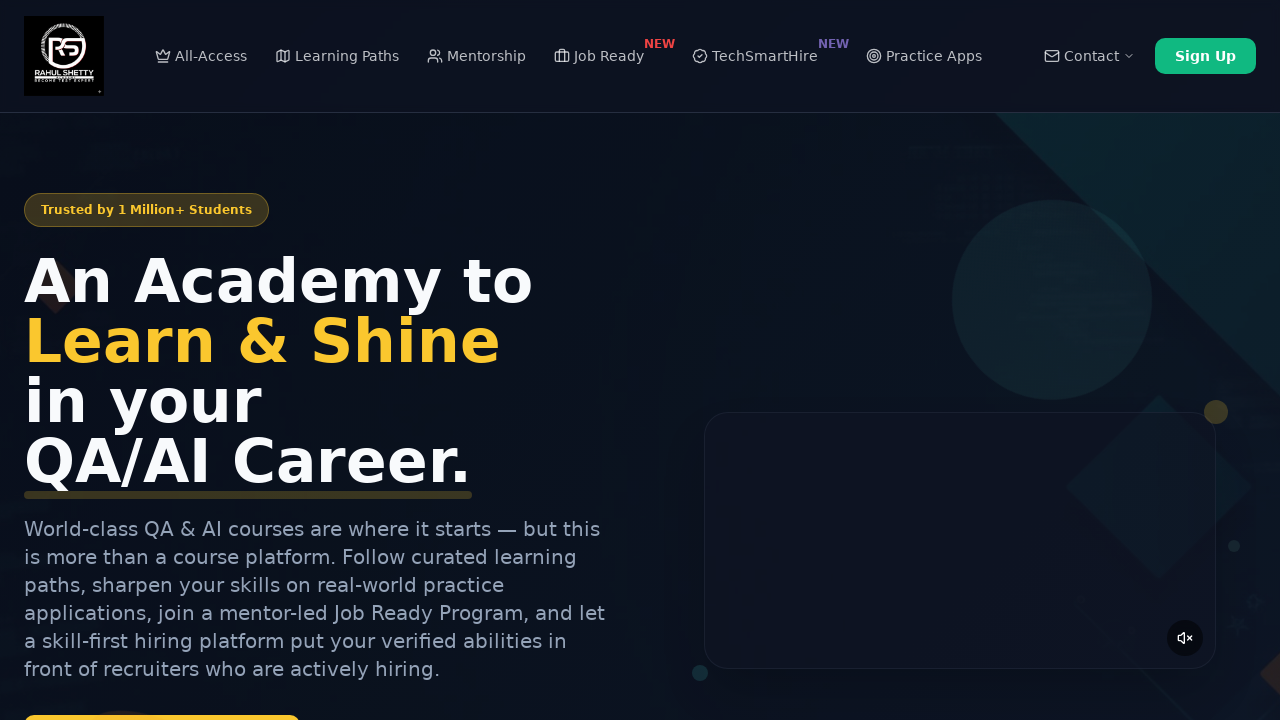

Calculated page source length
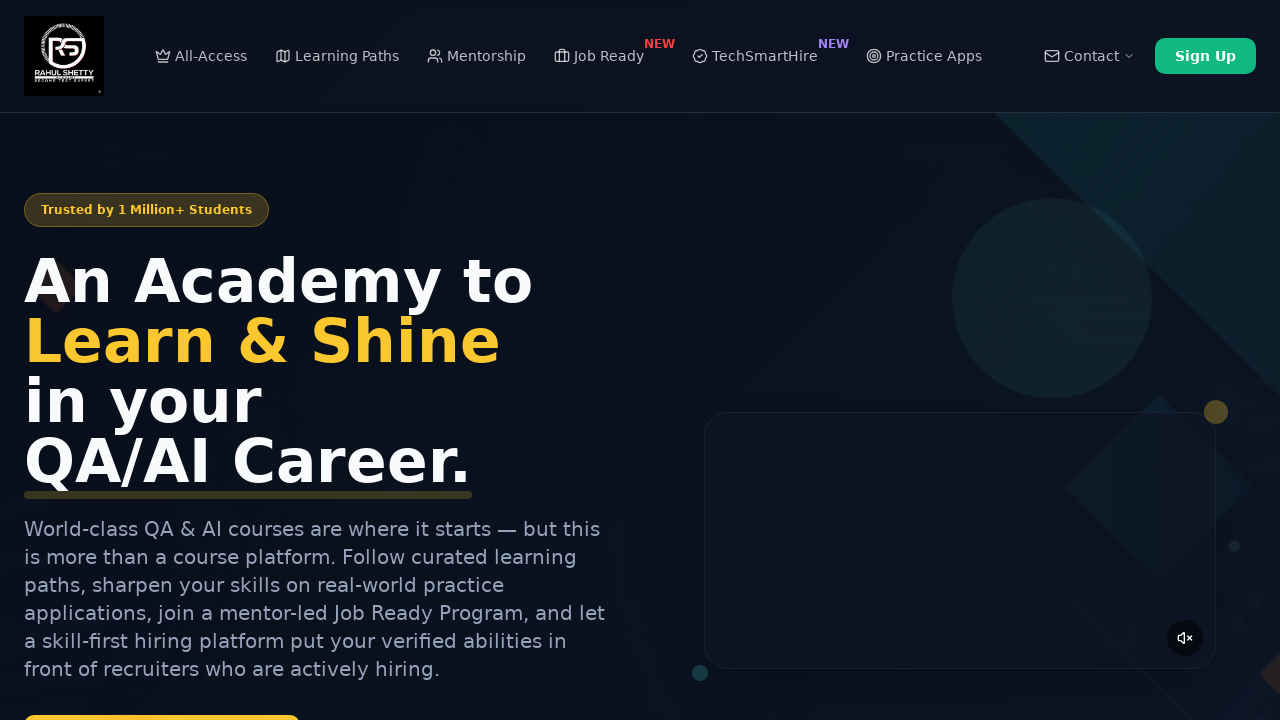

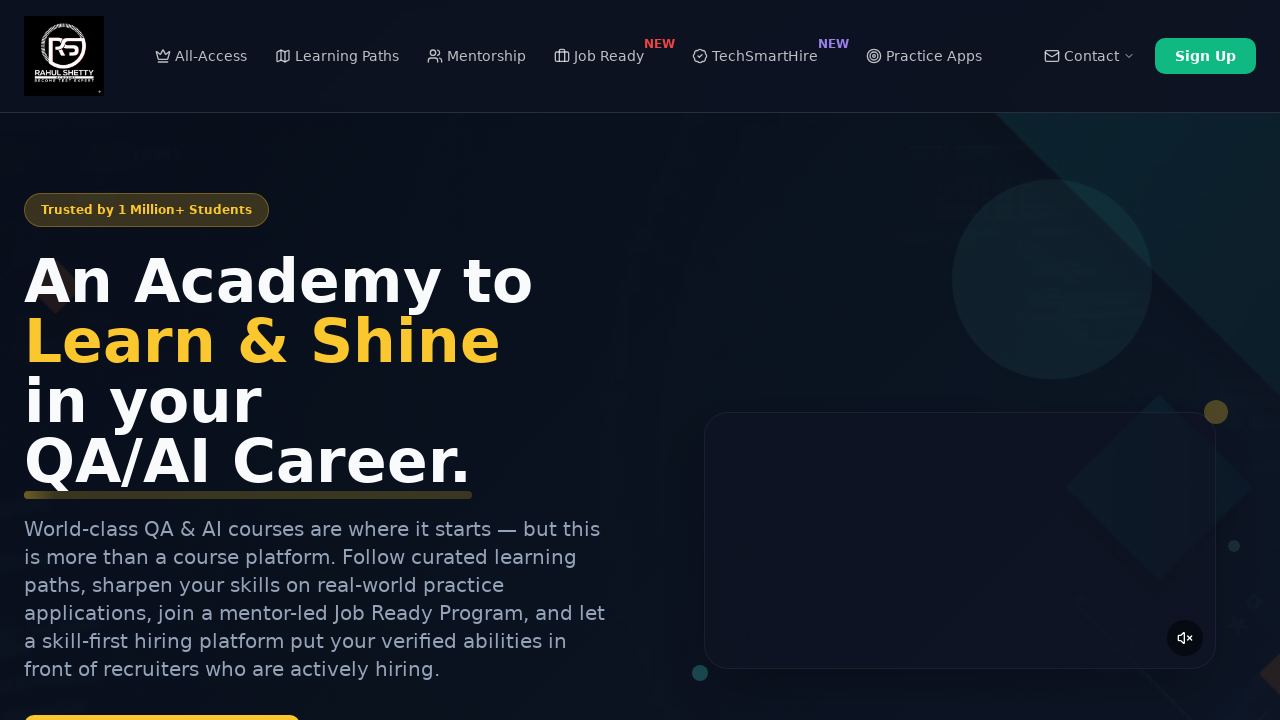